Tests timer-based alert handling by clicking the timer button and accepting the alert after it appears

Starting URL: https://demoqa.com/alerts

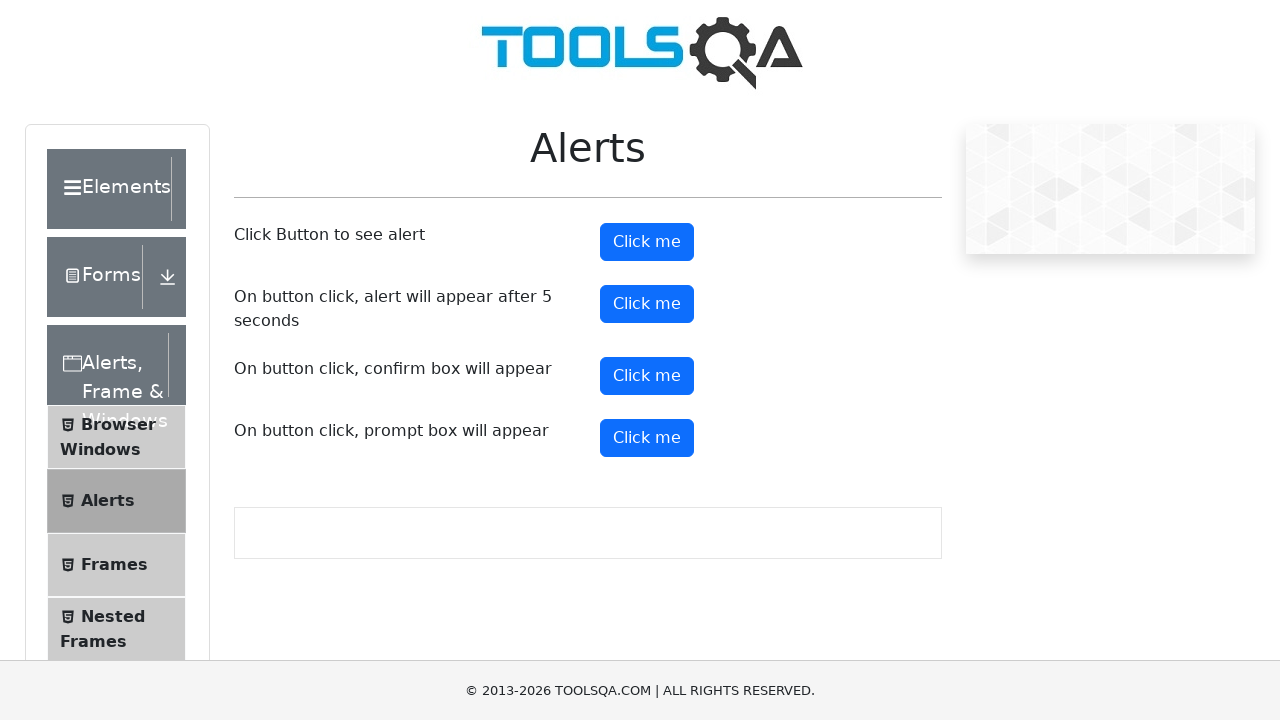

Clicked timer alert button at (647, 304) on #timerAlertButton
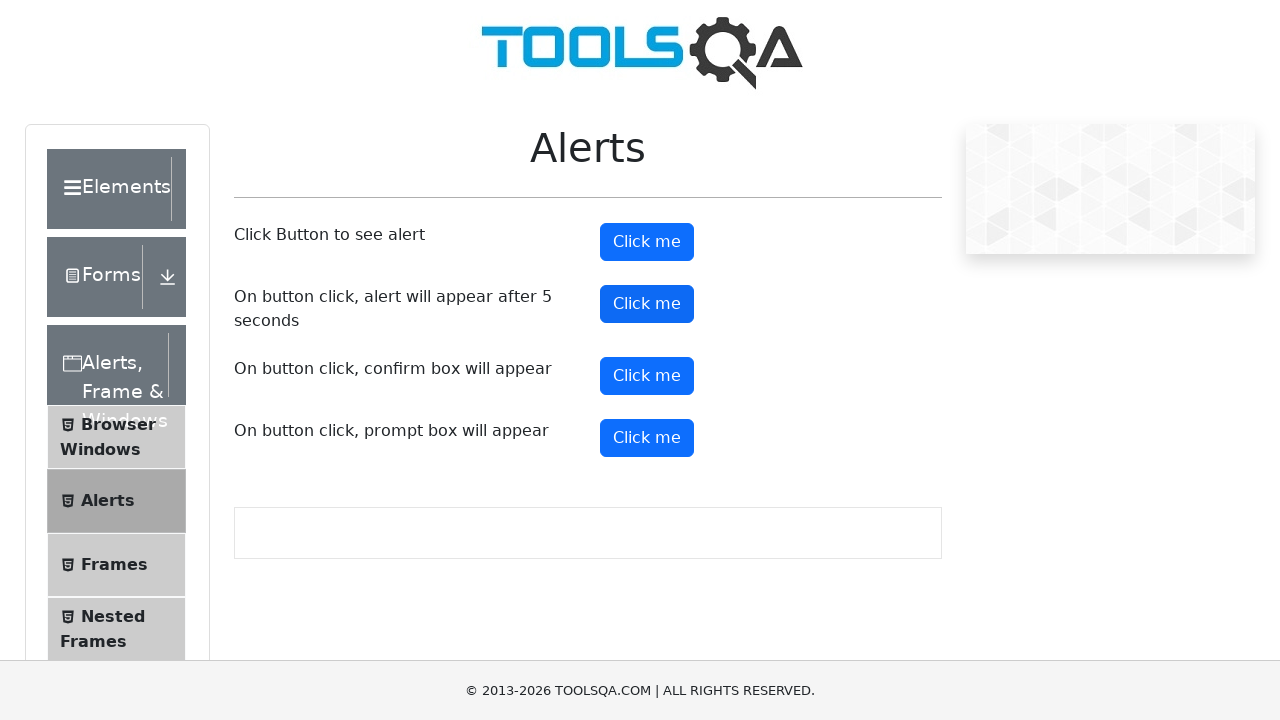

Set up dialog handler to accept alerts
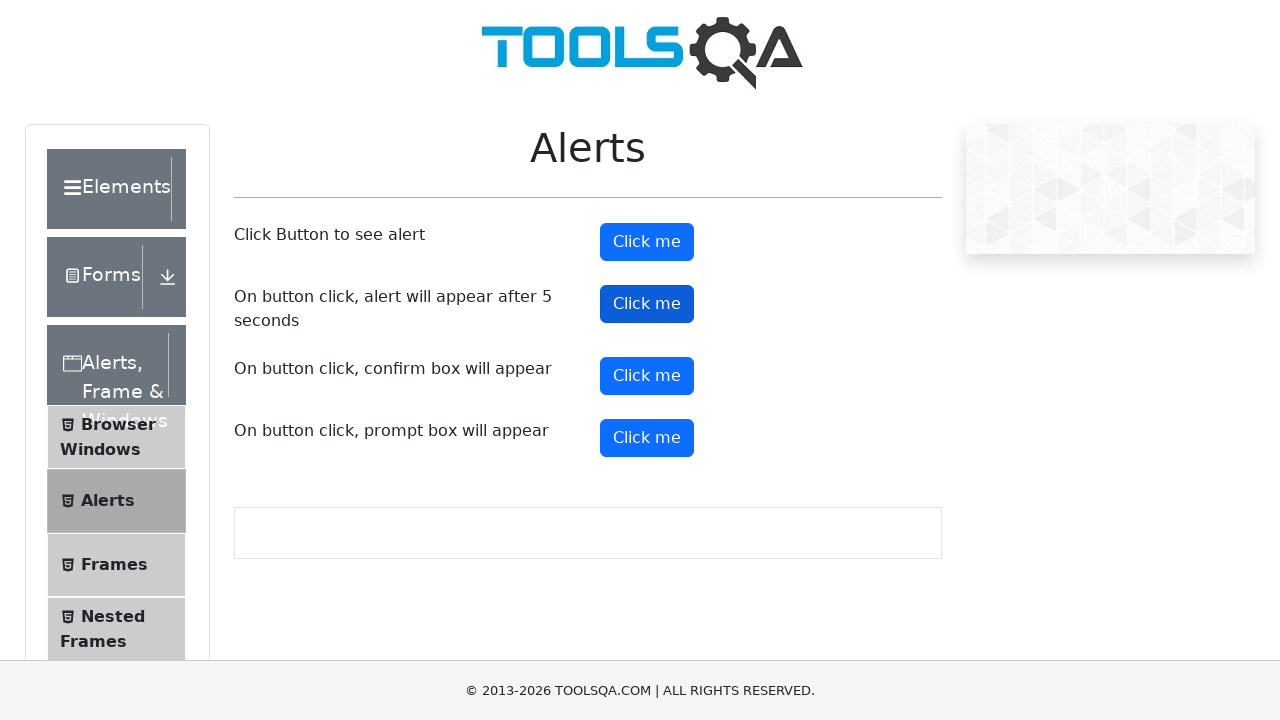

Waited for alert to appear and be accepted
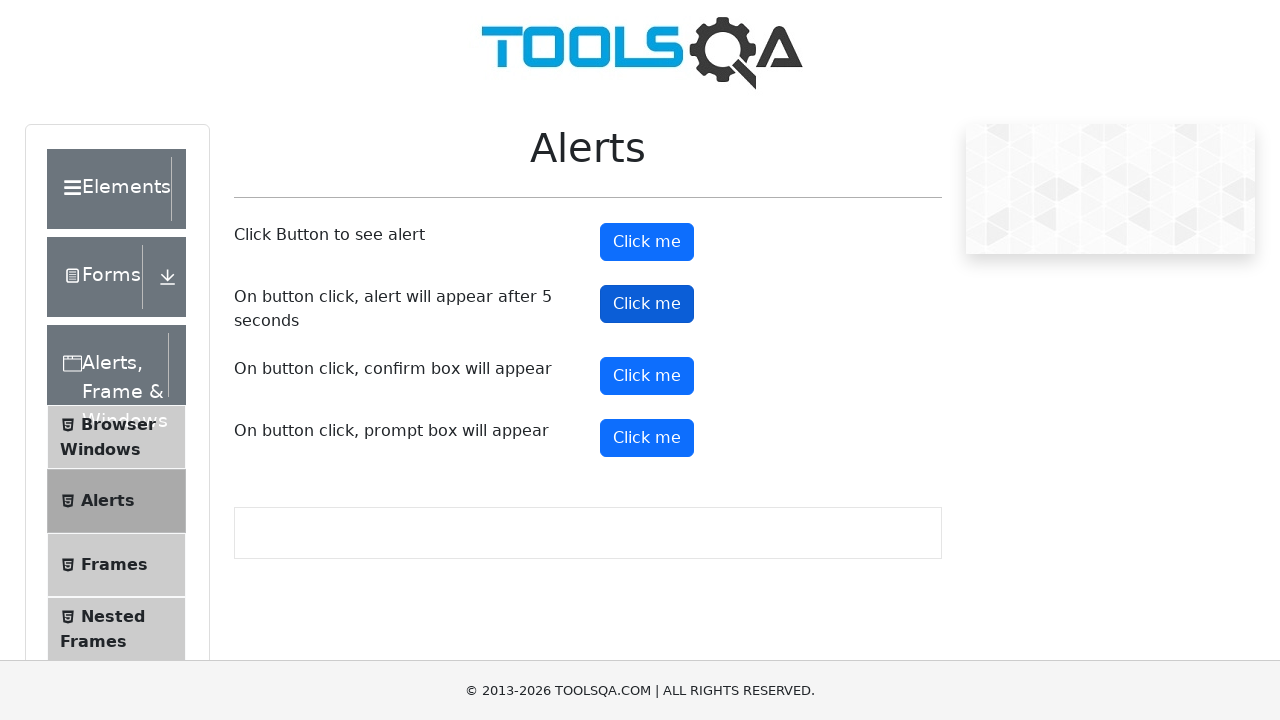

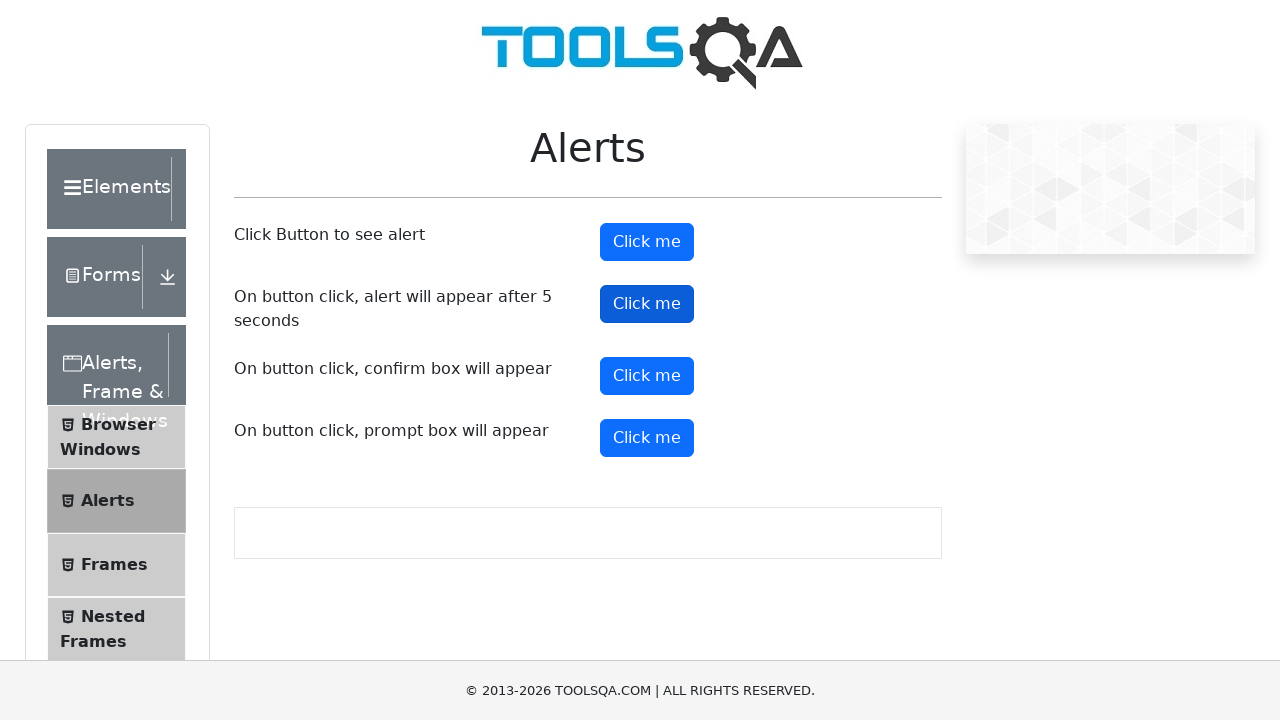